Tests window handling functionality by opening a new window through a button click and verifying the window title

Starting URL: https://leafground.com/window.xhtml

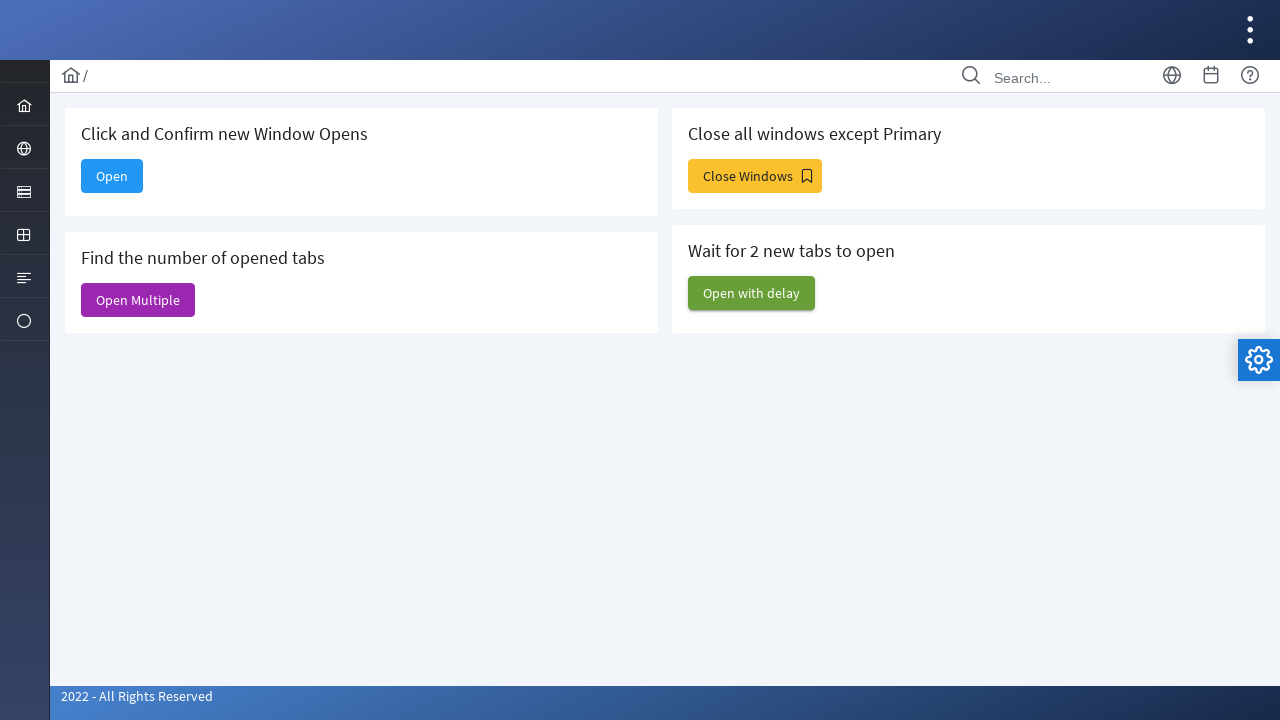

Clicked the Open button to open a new window at (112, 176) on xpath=//span[text()='Open']
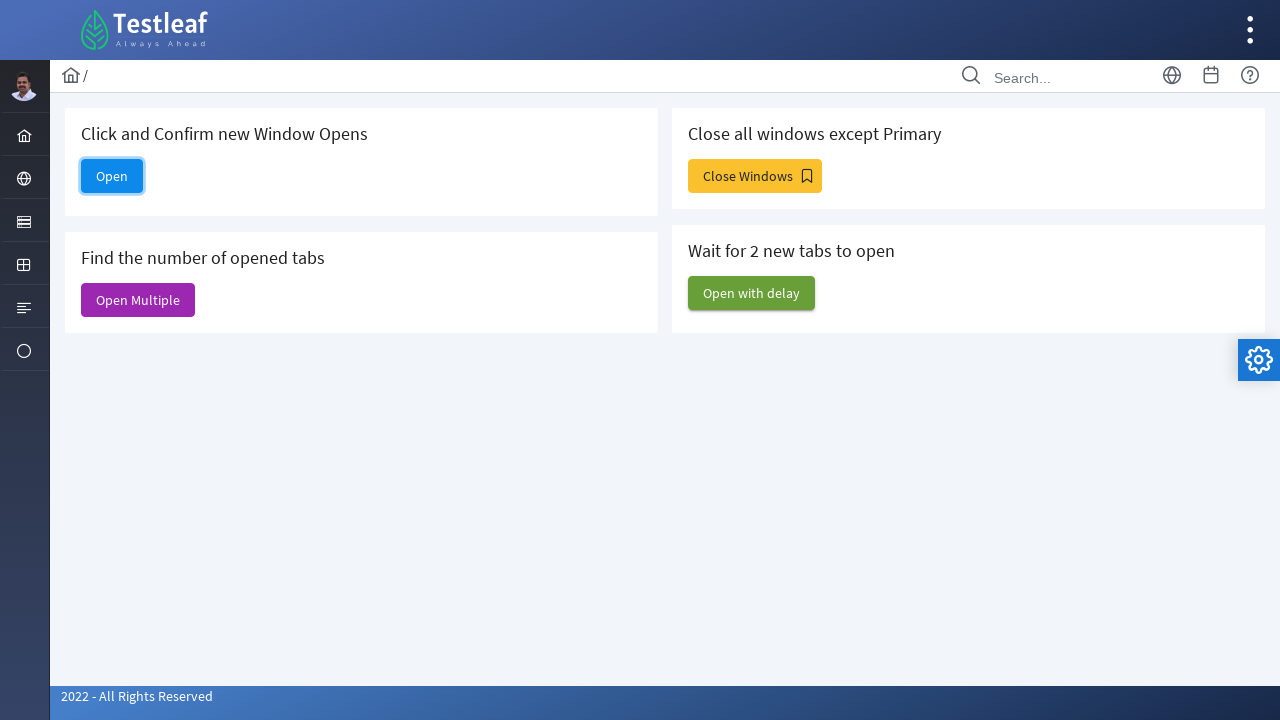

Retrieved window title: Window
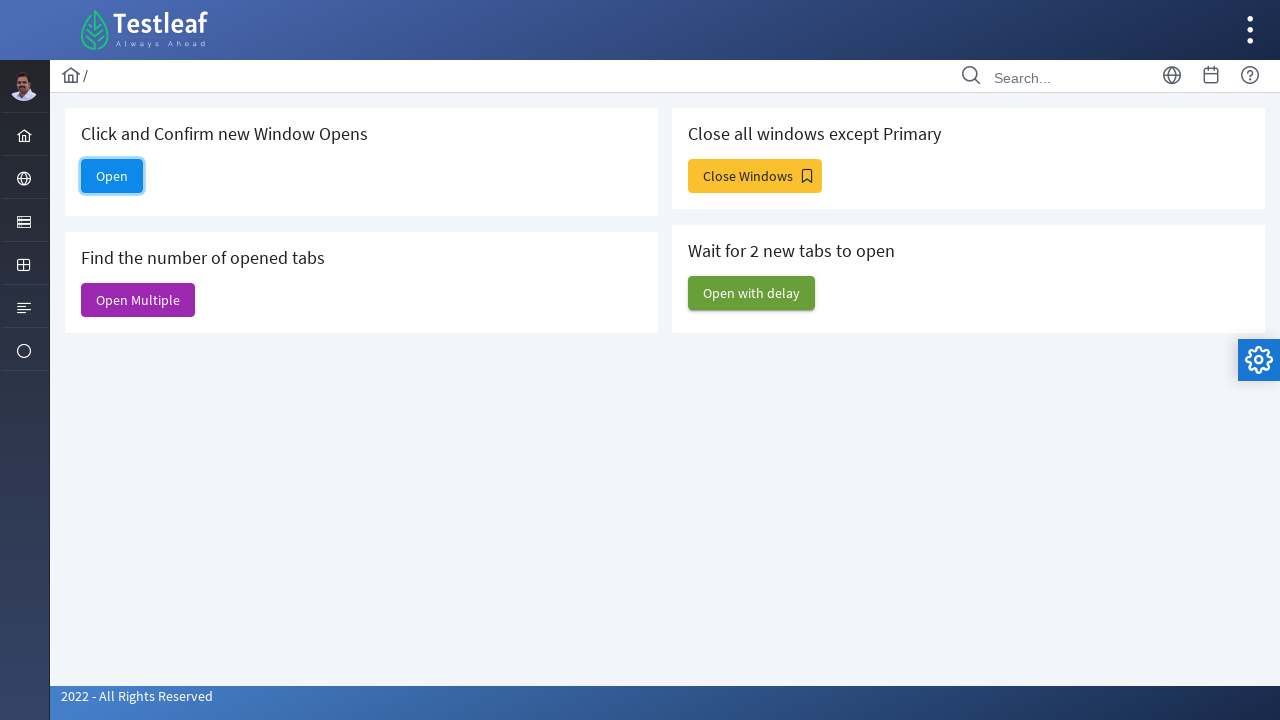

Printed window title to console
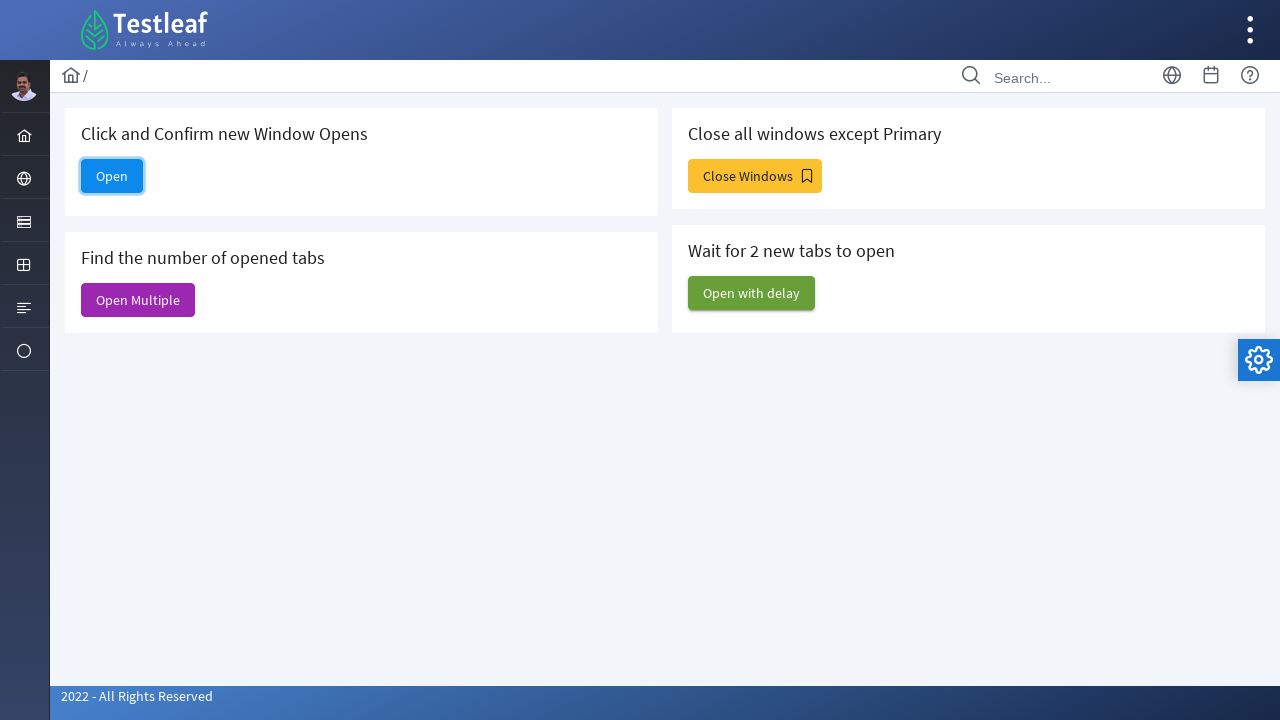

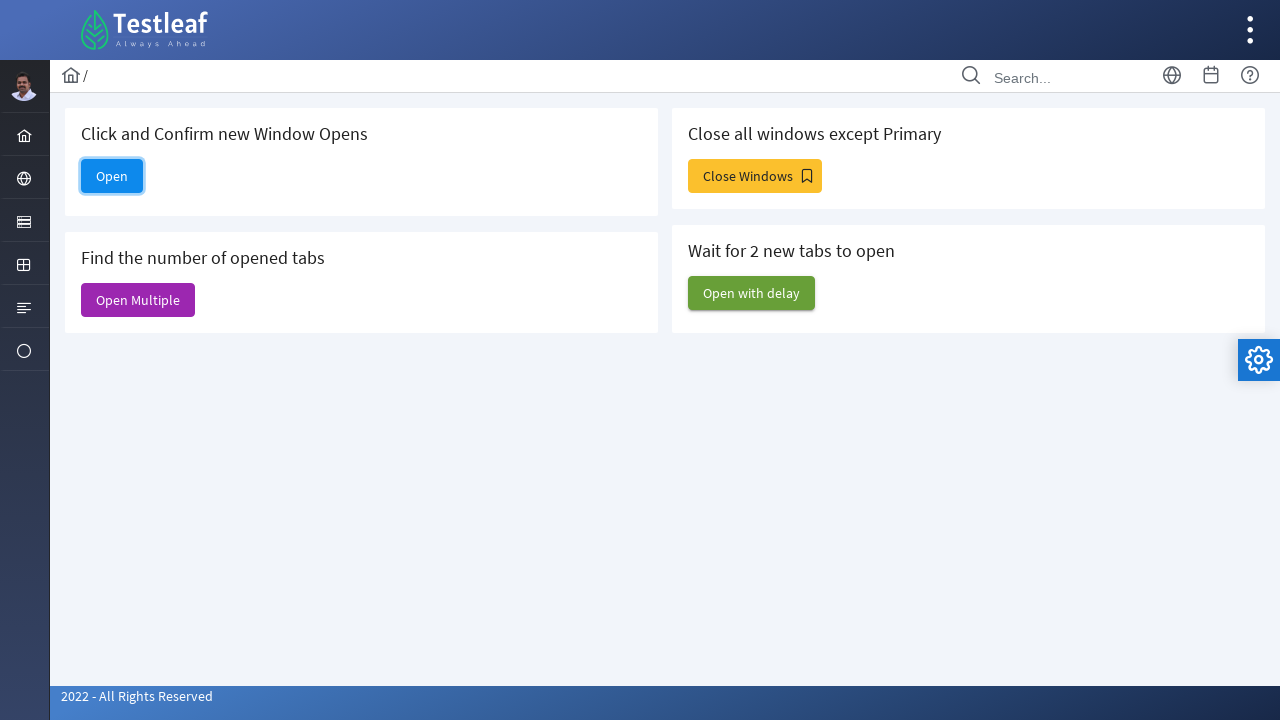